Tests dynamic element addition by clicking "Add Element" button five times and verifying the created Delete buttons

Starting URL: http://the-internet.herokuapp.com/add_remove_elements/

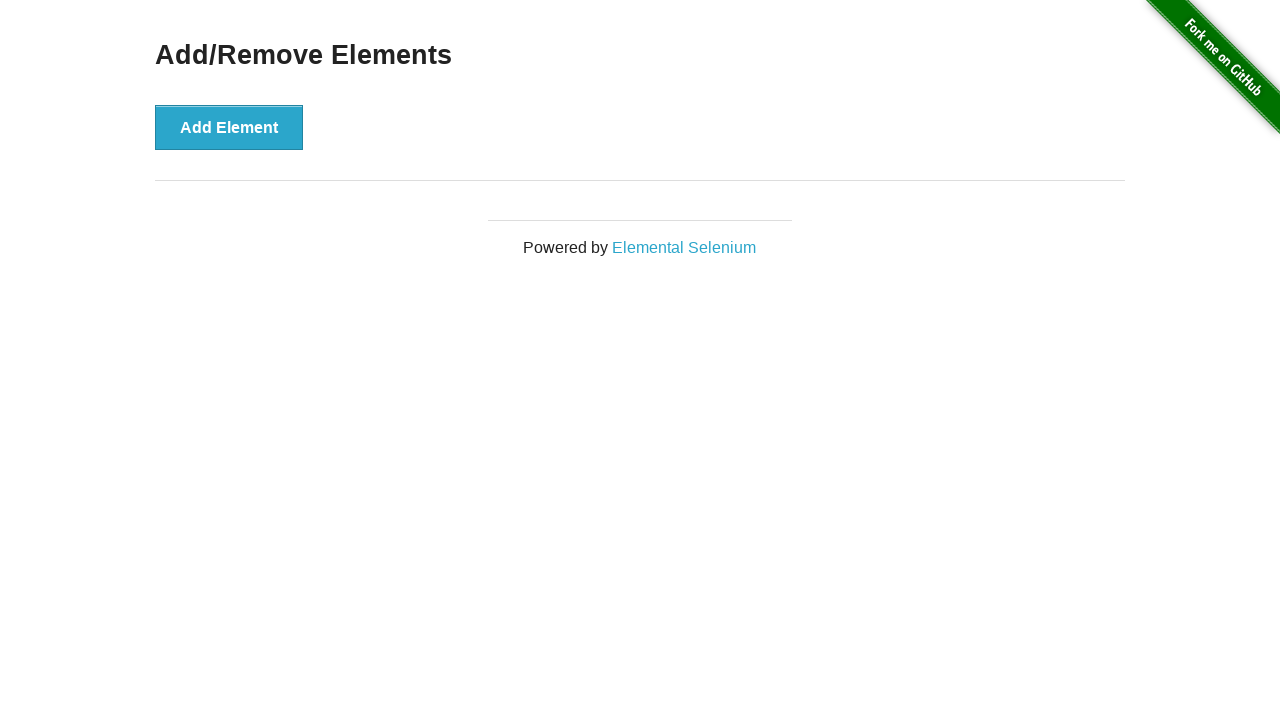

Clicked 'Add Element' button at (229, 127) on button
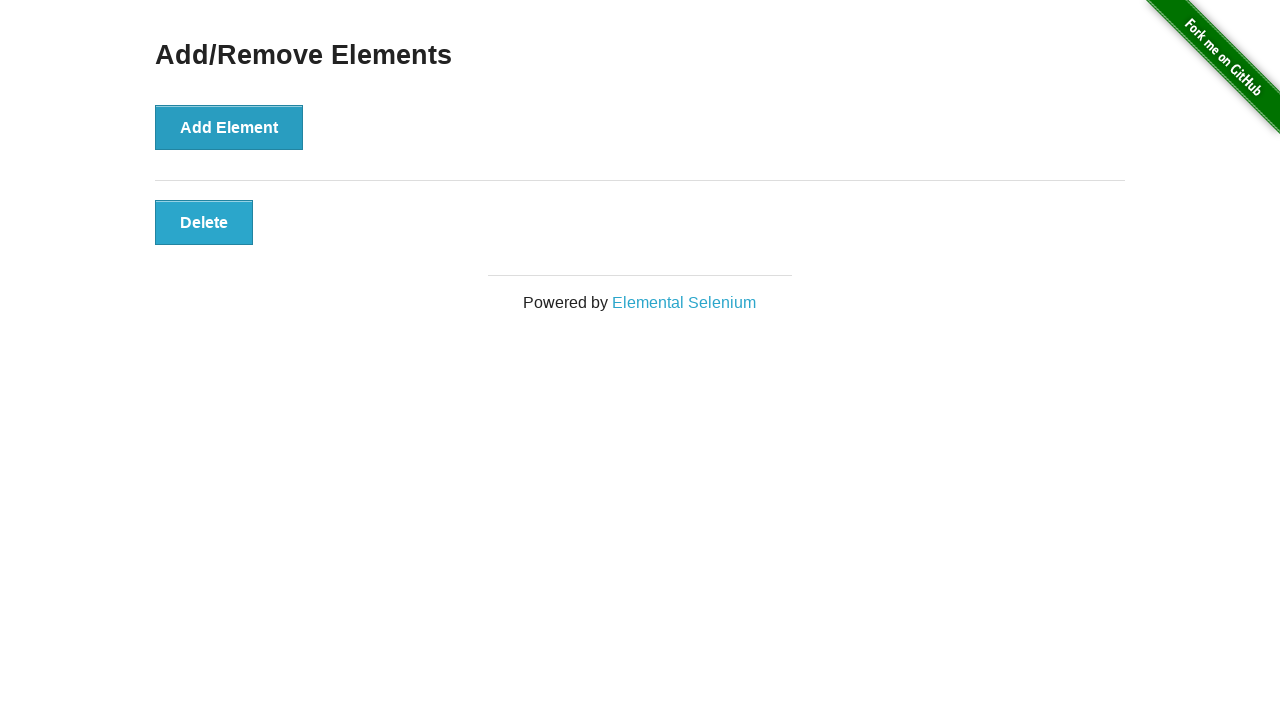

Clicked 'Add Element' button at (229, 127) on button
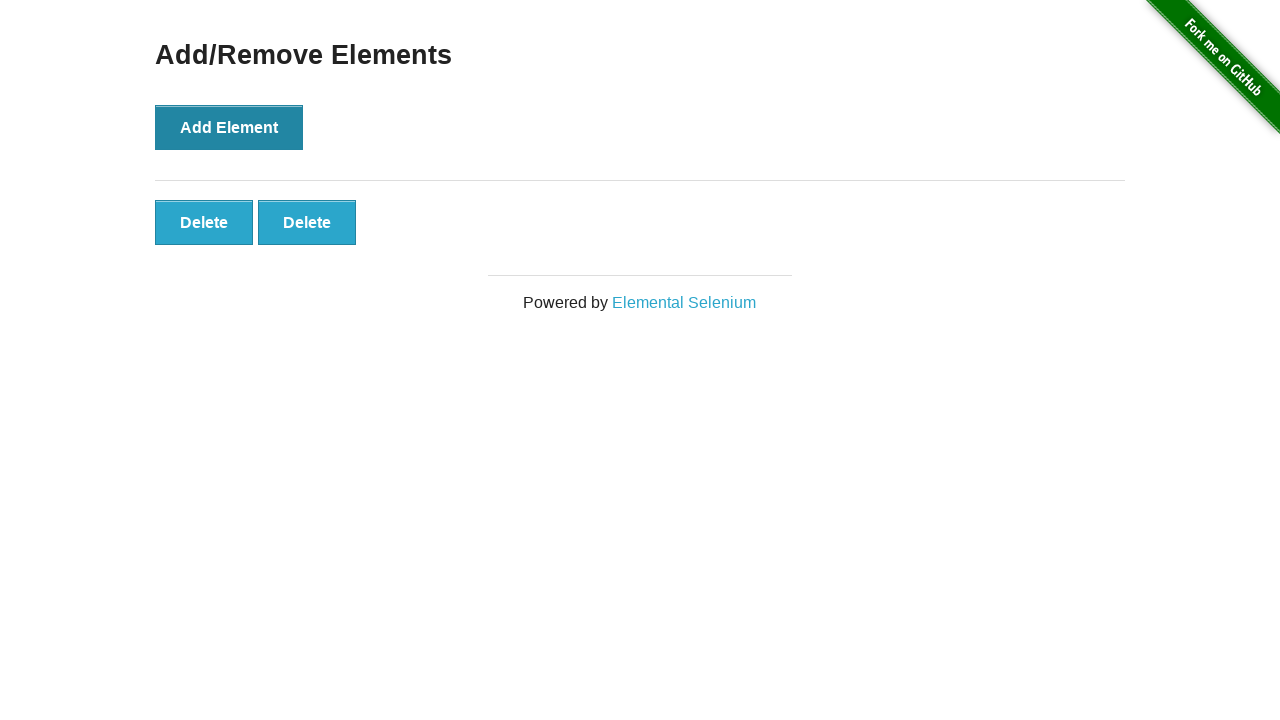

Clicked 'Add Element' button at (229, 127) on button
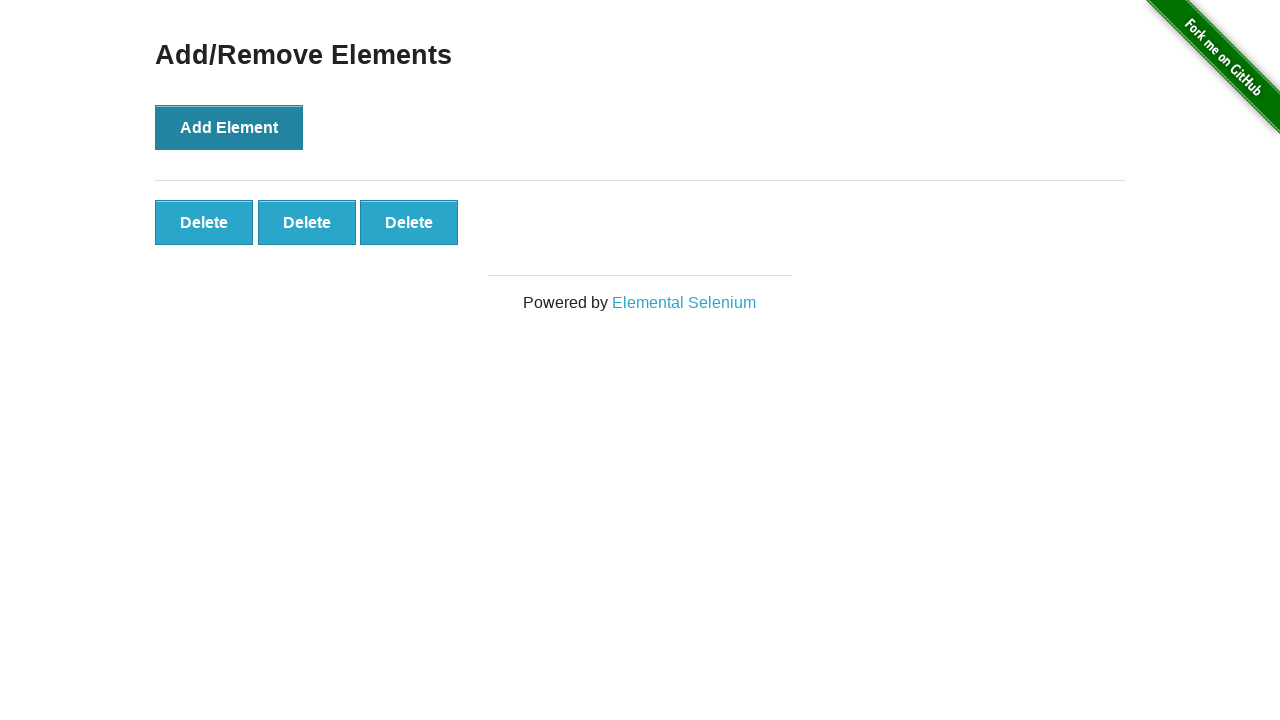

Clicked 'Add Element' button at (229, 127) on button
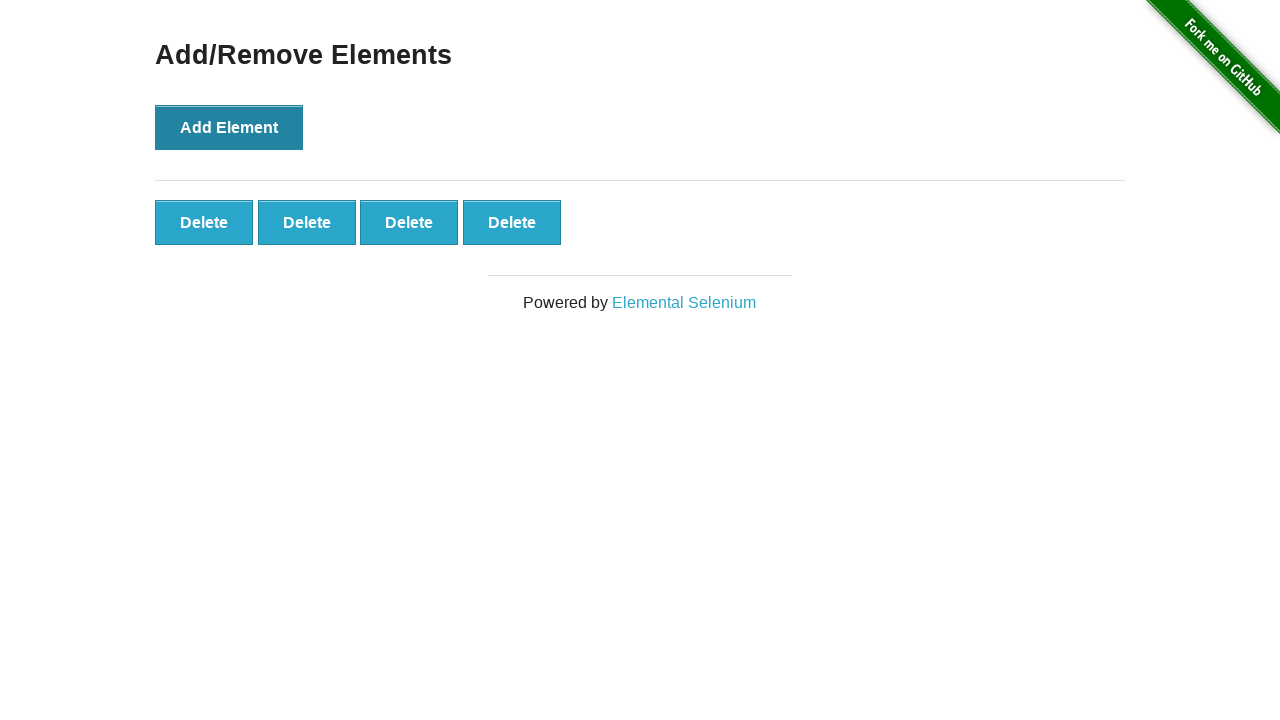

Clicked 'Add Element' button at (229, 127) on button
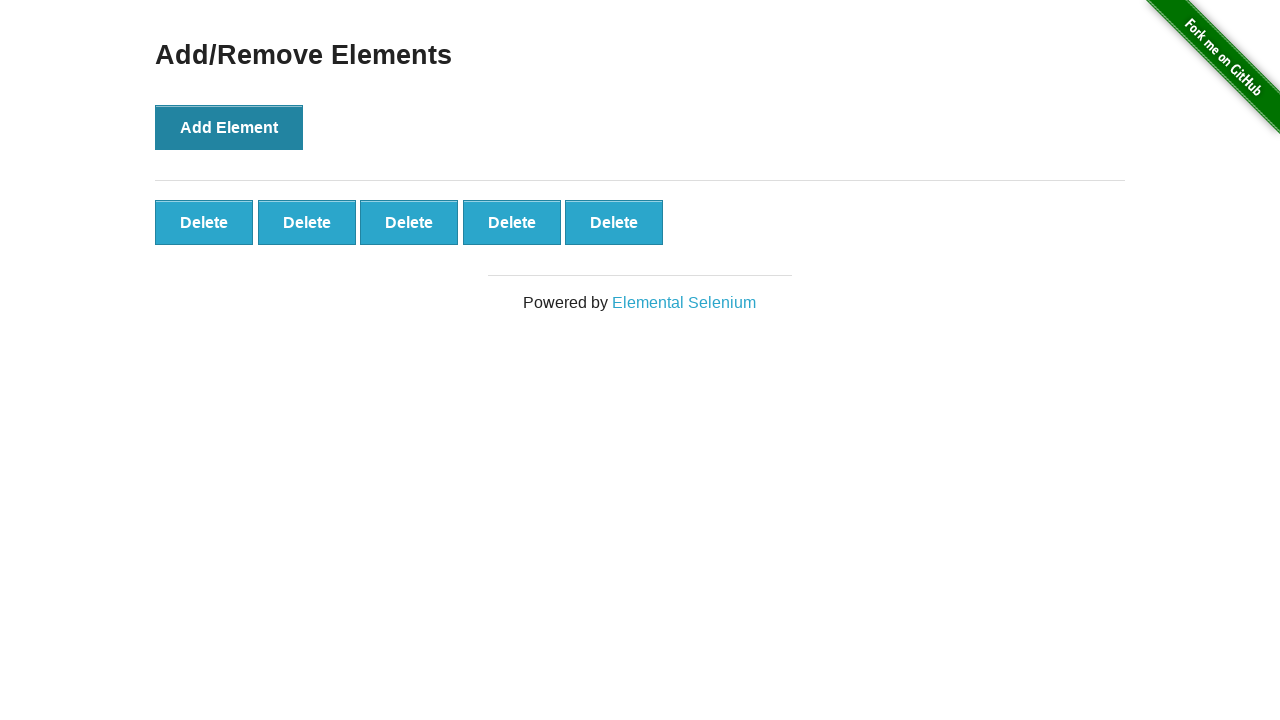

Waited for delete buttons to appear
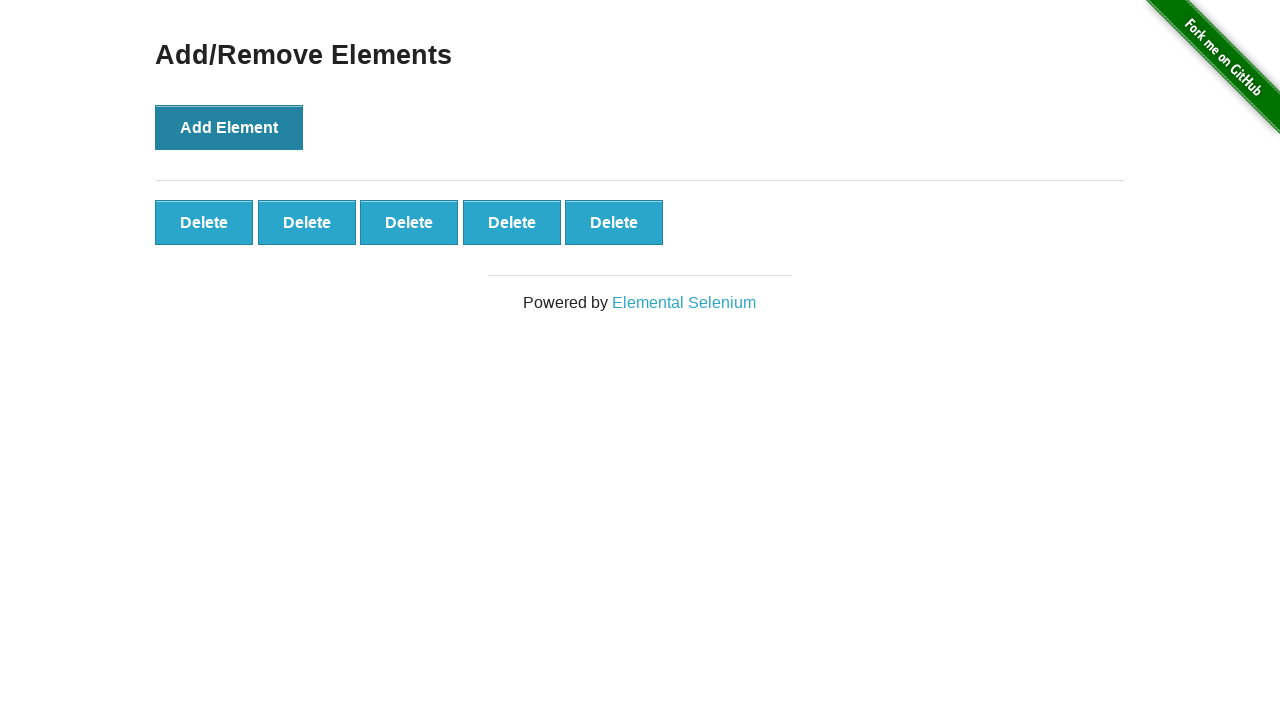

Retrieved all delete buttons from the page
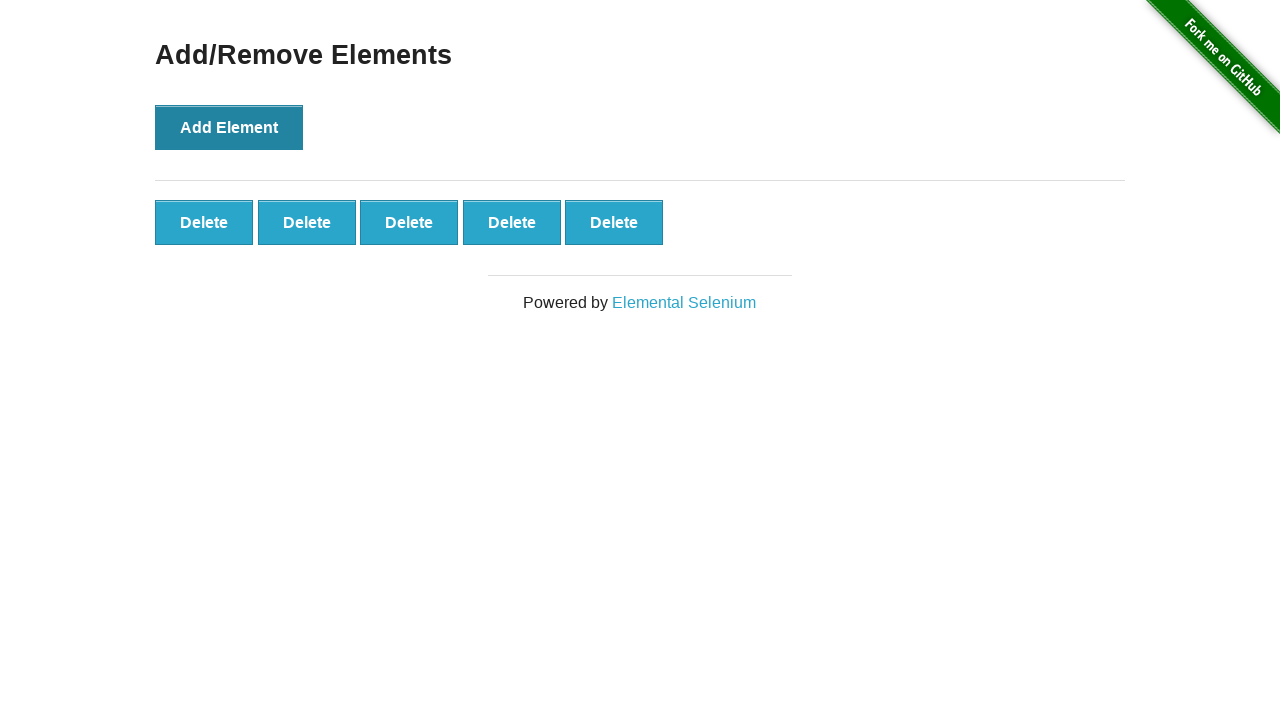

Verified that 5 delete buttons are present
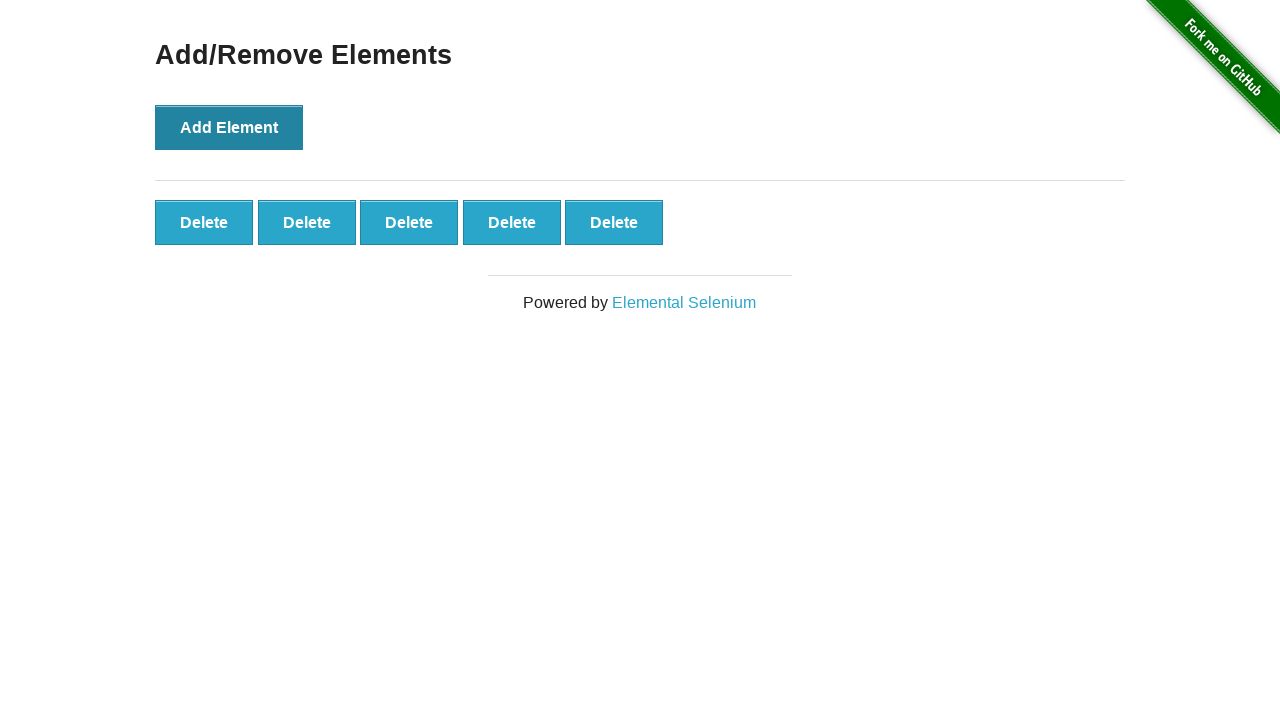

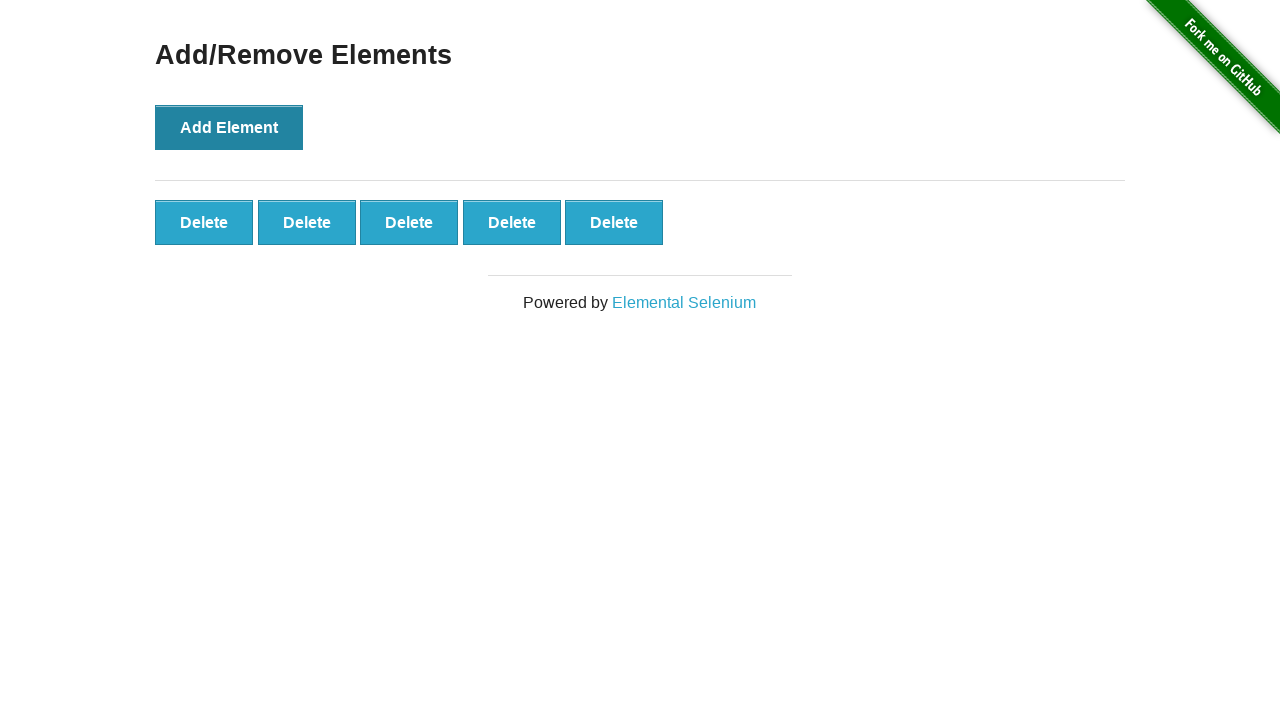